Tests filling a text input field on an automation sandbox page

Starting URL: https://thefreerangetester.github.io/sandbox-automation-testing/

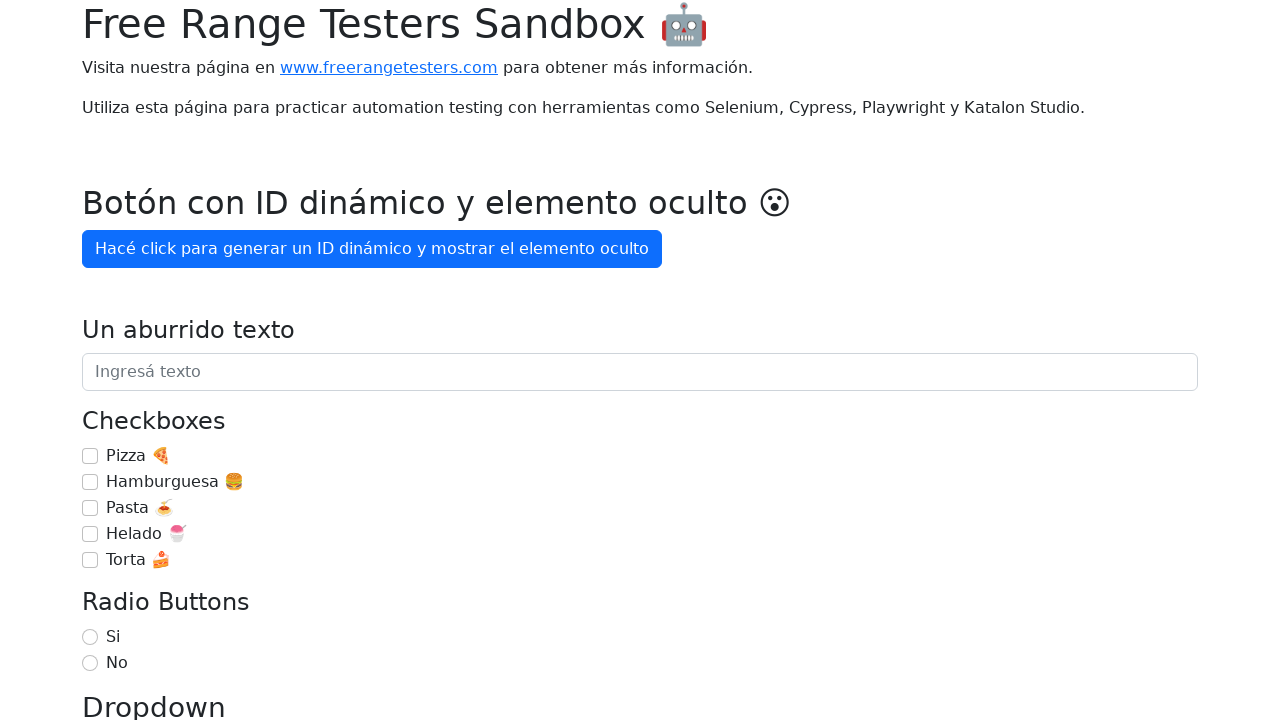

Filled text input field with 'Estoy aprendiendo Playwright ✅' on internal:attr=[placeholder="Ingresá texto"i]
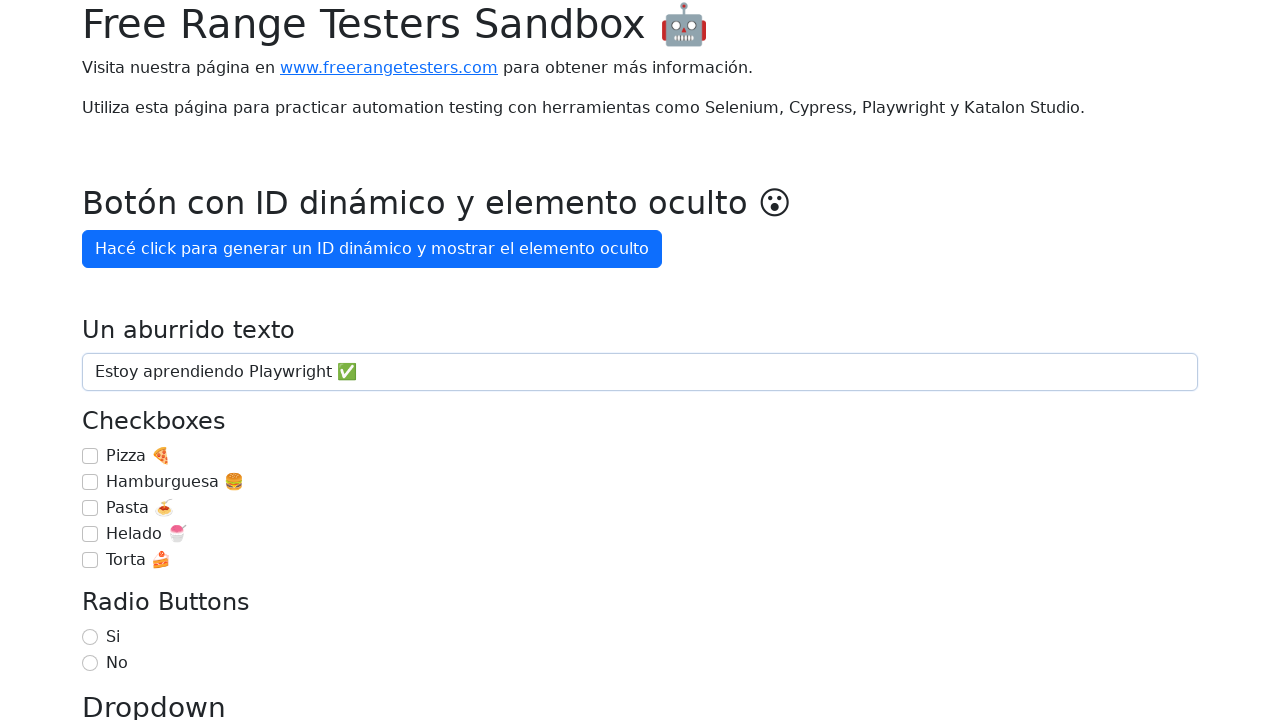

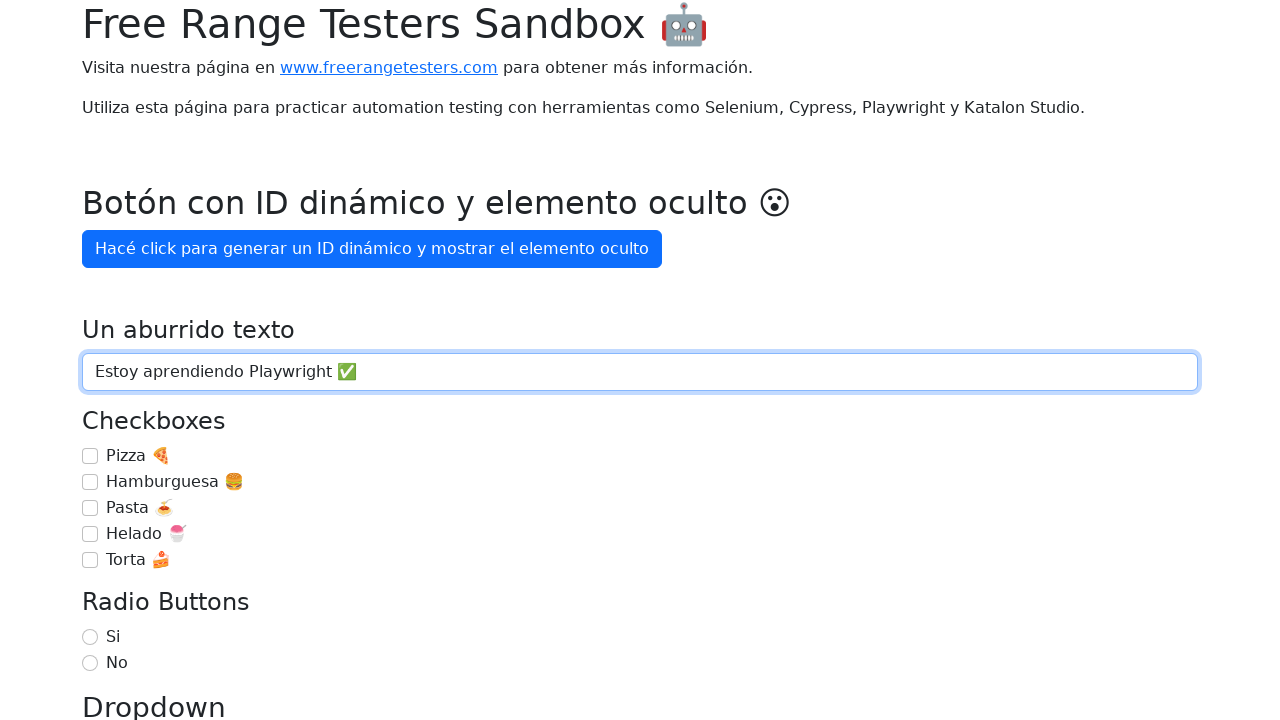